Tests jQuery UI menu navigation by hovering over menu items and clicking on a submenu option using mouse actions

Starting URL: http://the-internet.herokuapp.com/jqueryui/menu

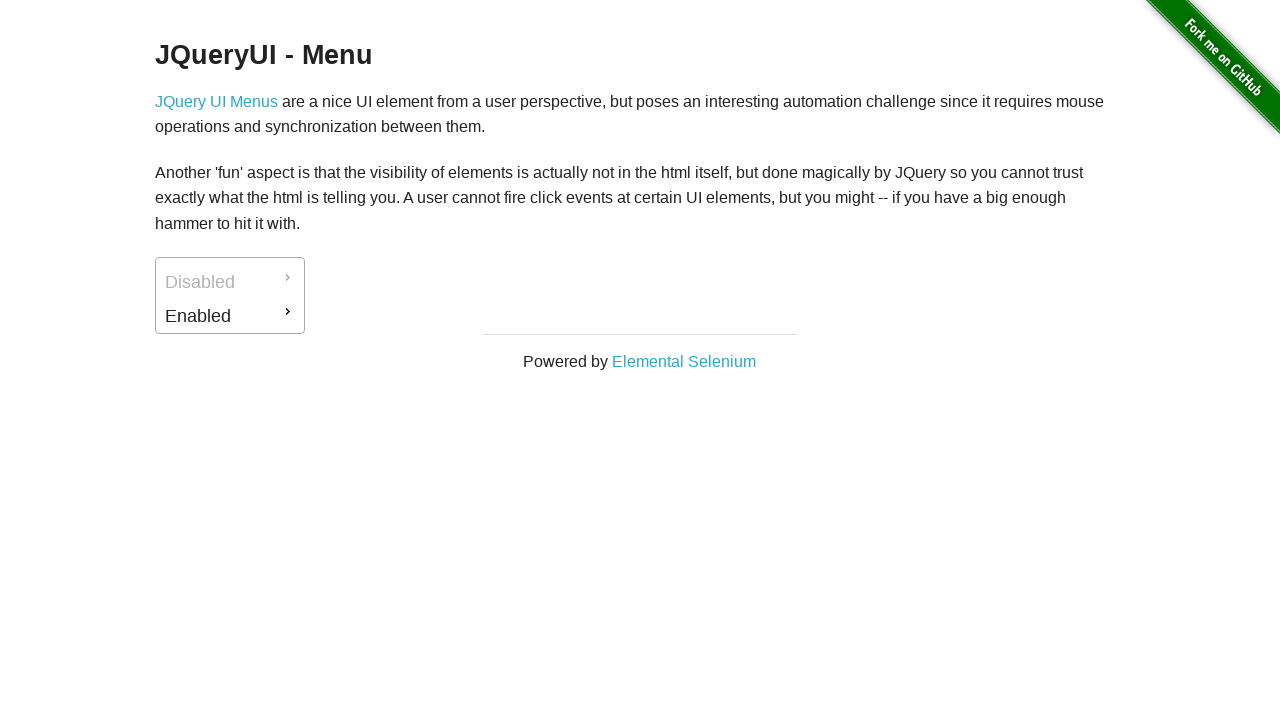

Hovered over 'Enabled' menu item at (230, 316) on #ui-id-2
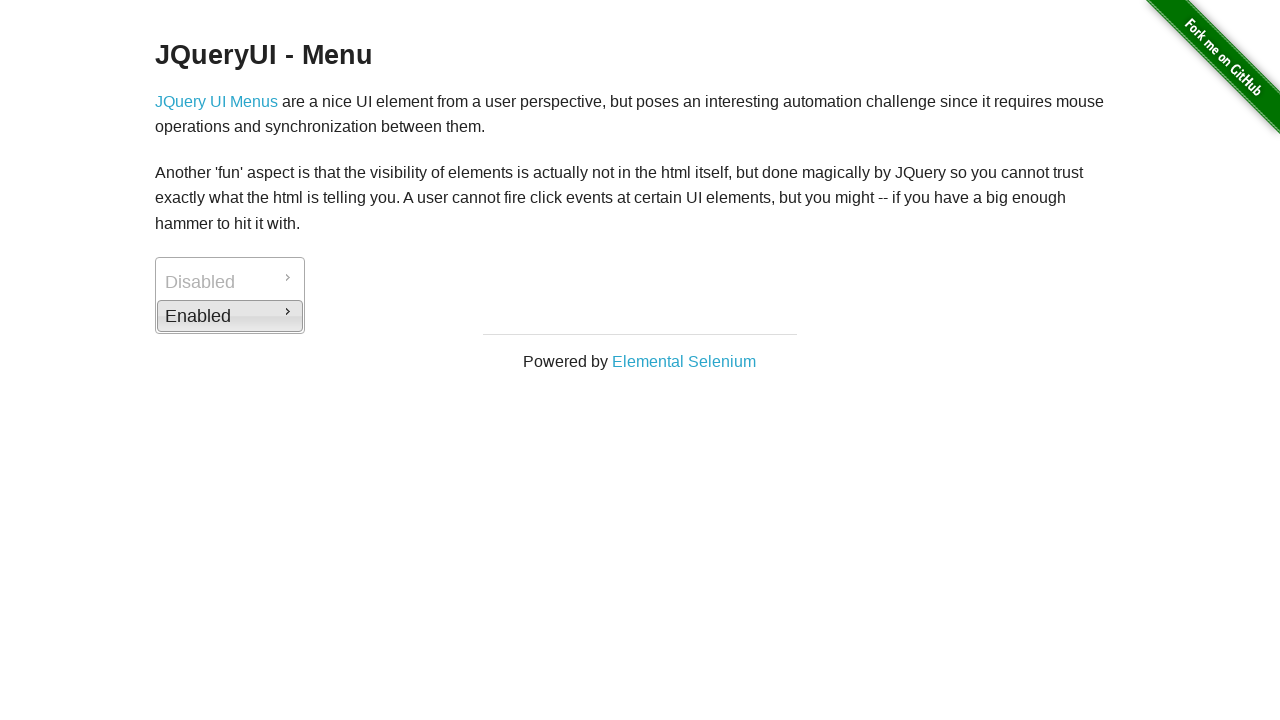

Hovered over 'Downloads' submenu item at (377, 318) on #ui-id-4
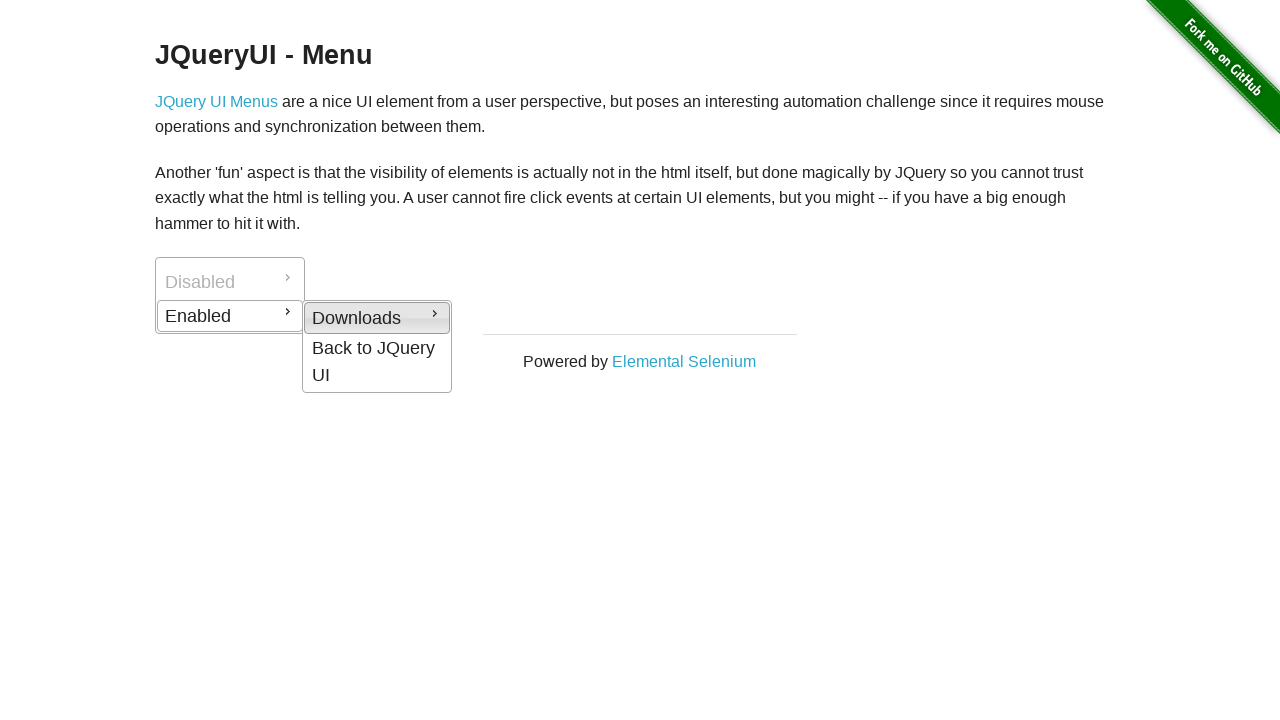

Clicked on submenu option (ui-id-8) at (524, 381) on #ui-id-8
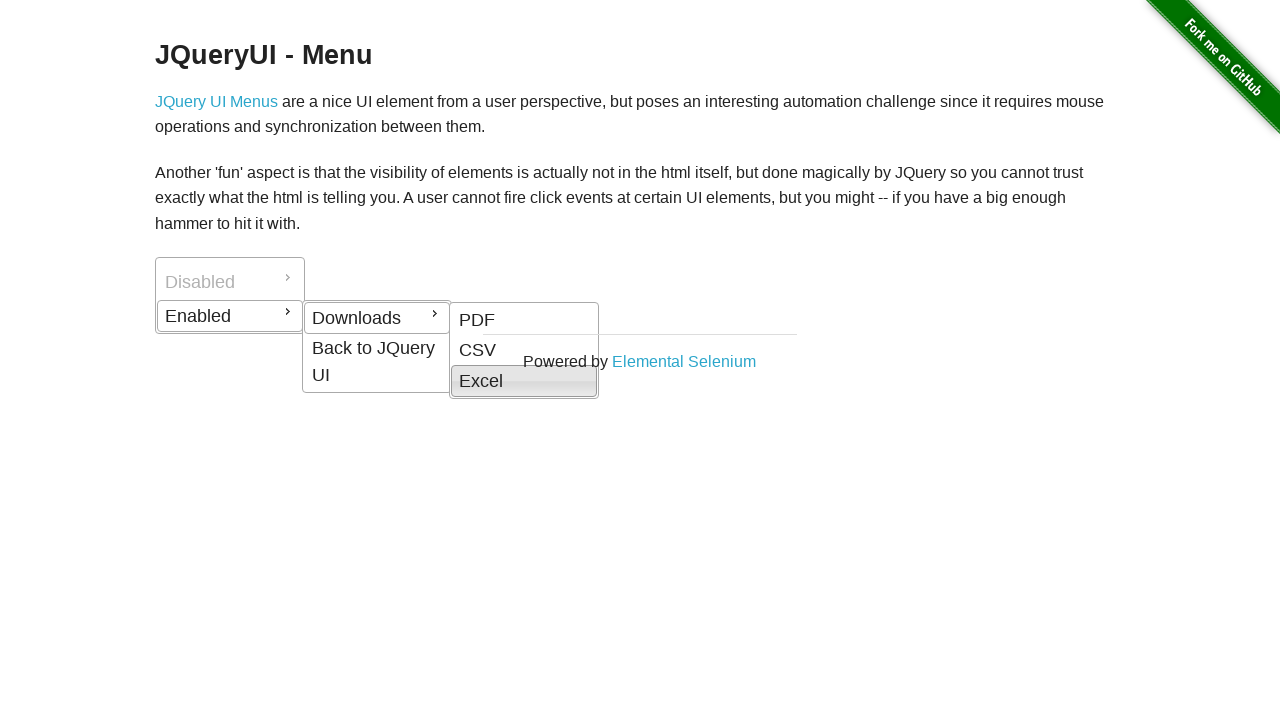

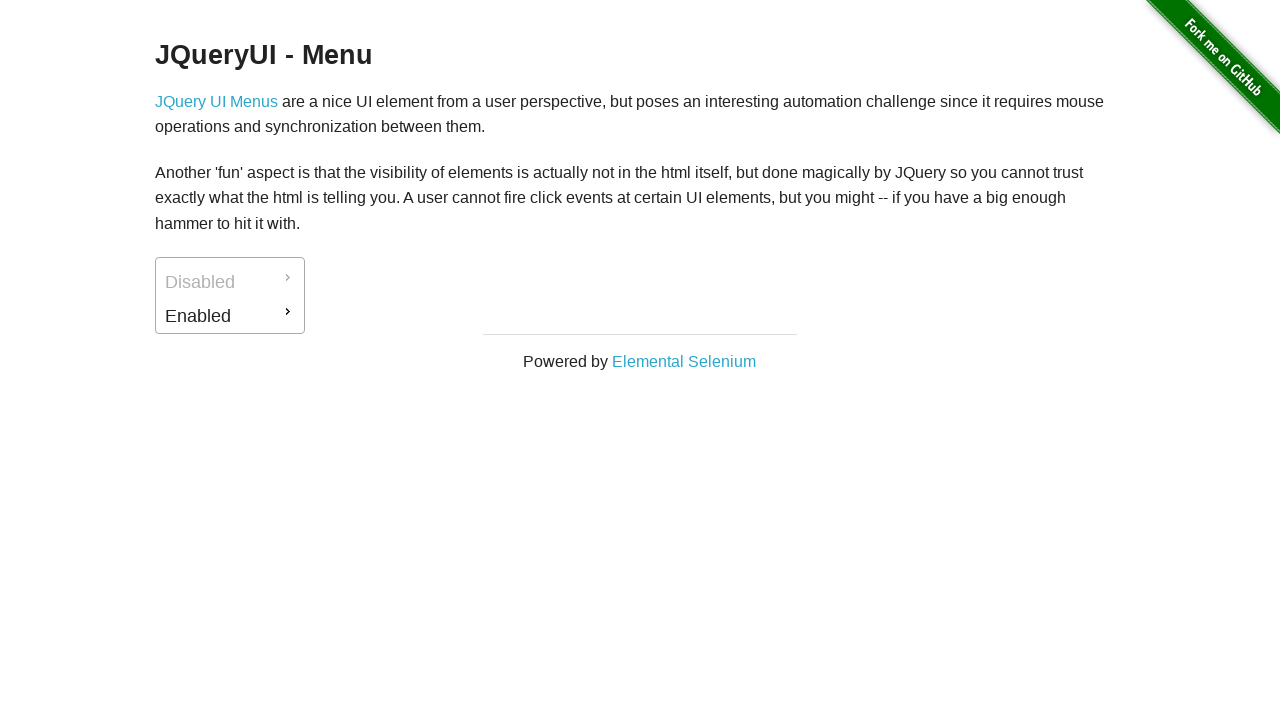